Tests a slow calculator web application by clicking buttons to perform the calculation 1+2 and waiting for the spinner to disappear before verifying the result

Starting URL: https://bonigarcia.dev/selenium-webdriver-java/slow-calculator.html

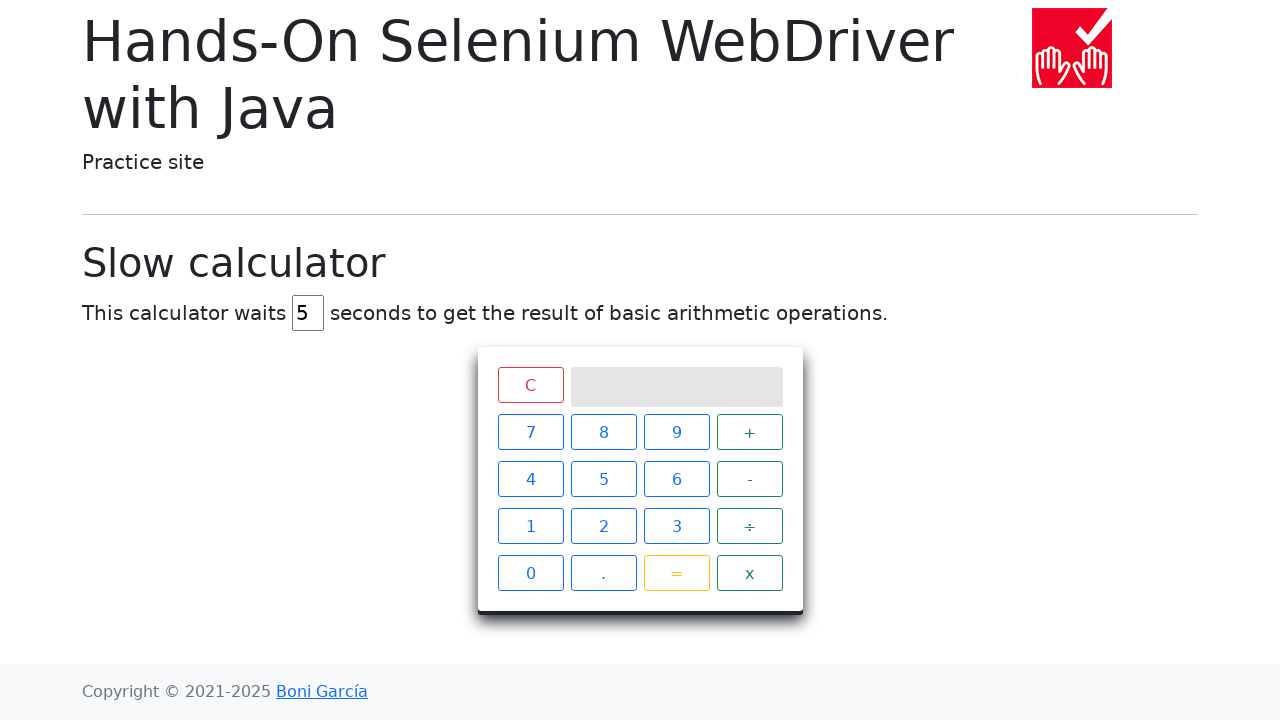

Navigated to slow calculator web application
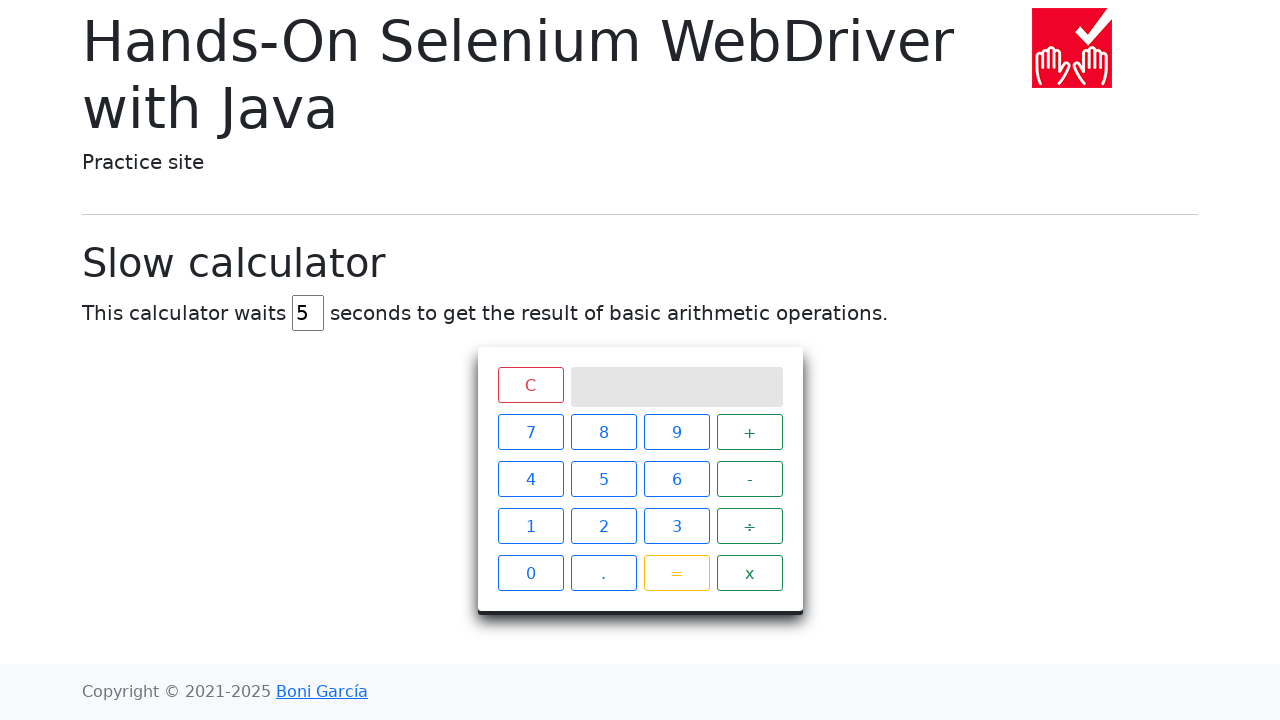

Clicked the '1' button at (530, 526) on xpath=//span[text()='1']
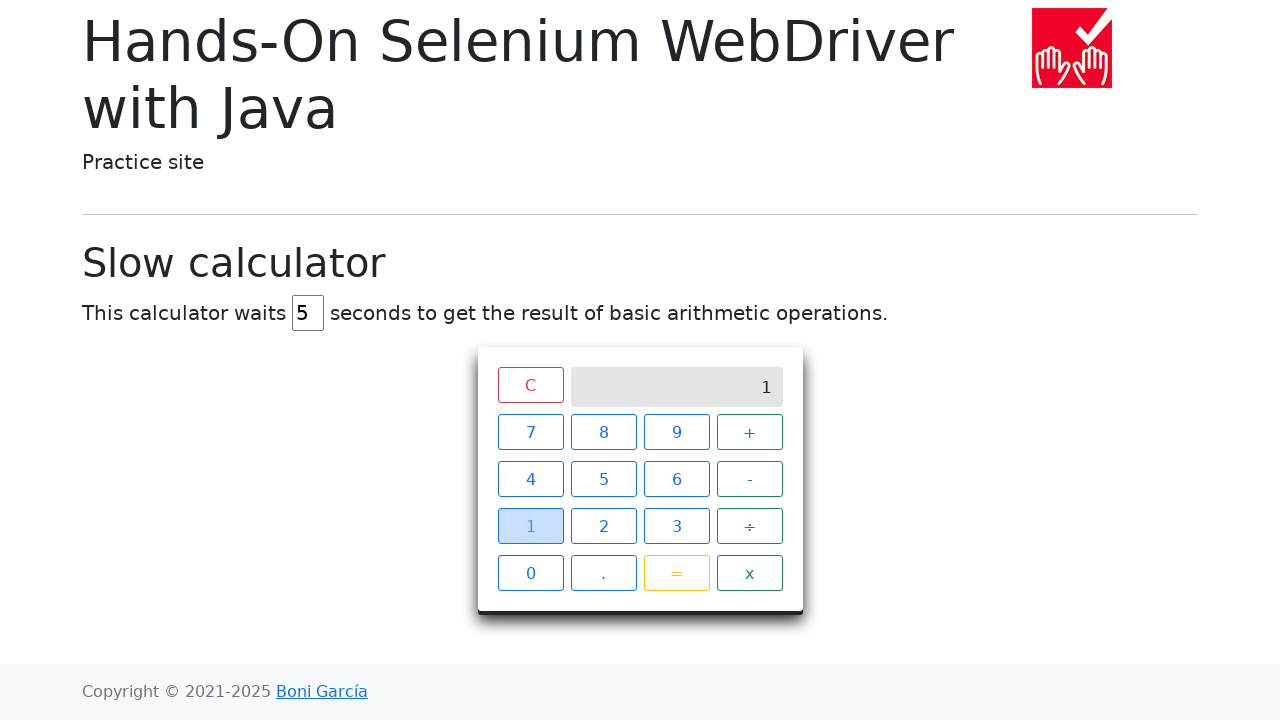

Clicked the '+' button at (750, 432) on xpath=//span[text()='+']
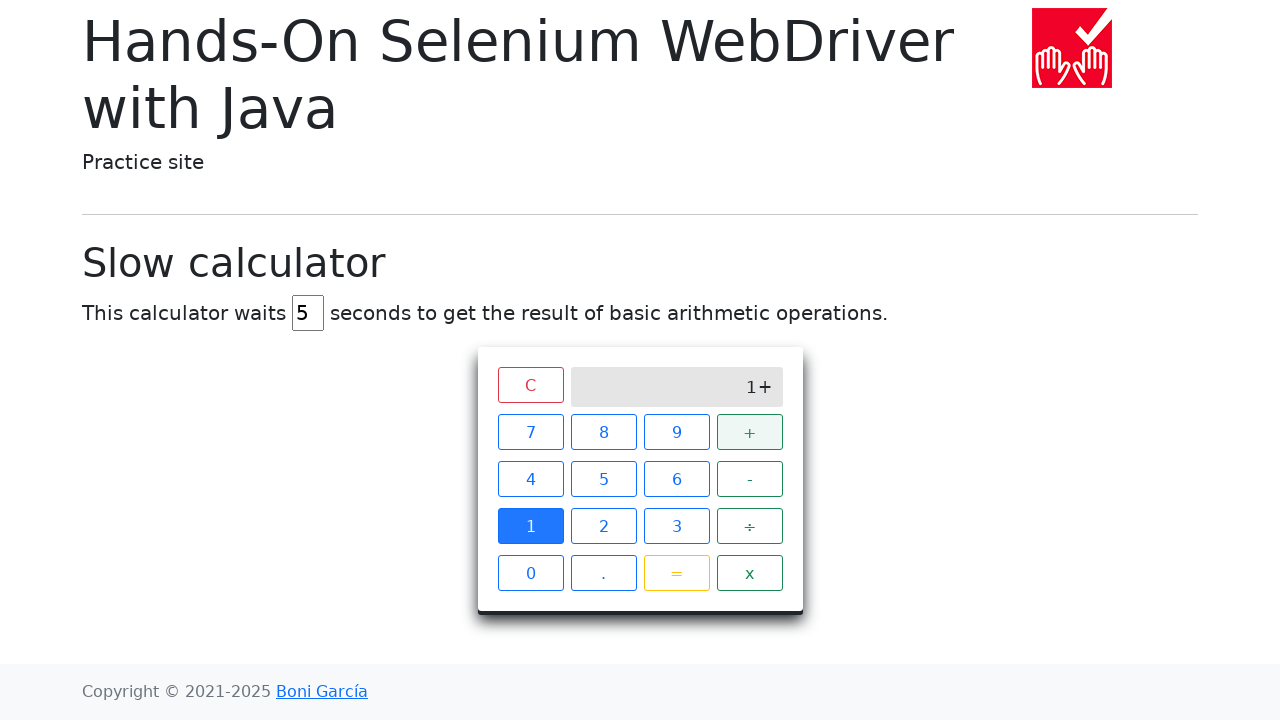

Clicked the '2' button at (604, 526) on xpath=//span[text()='2']
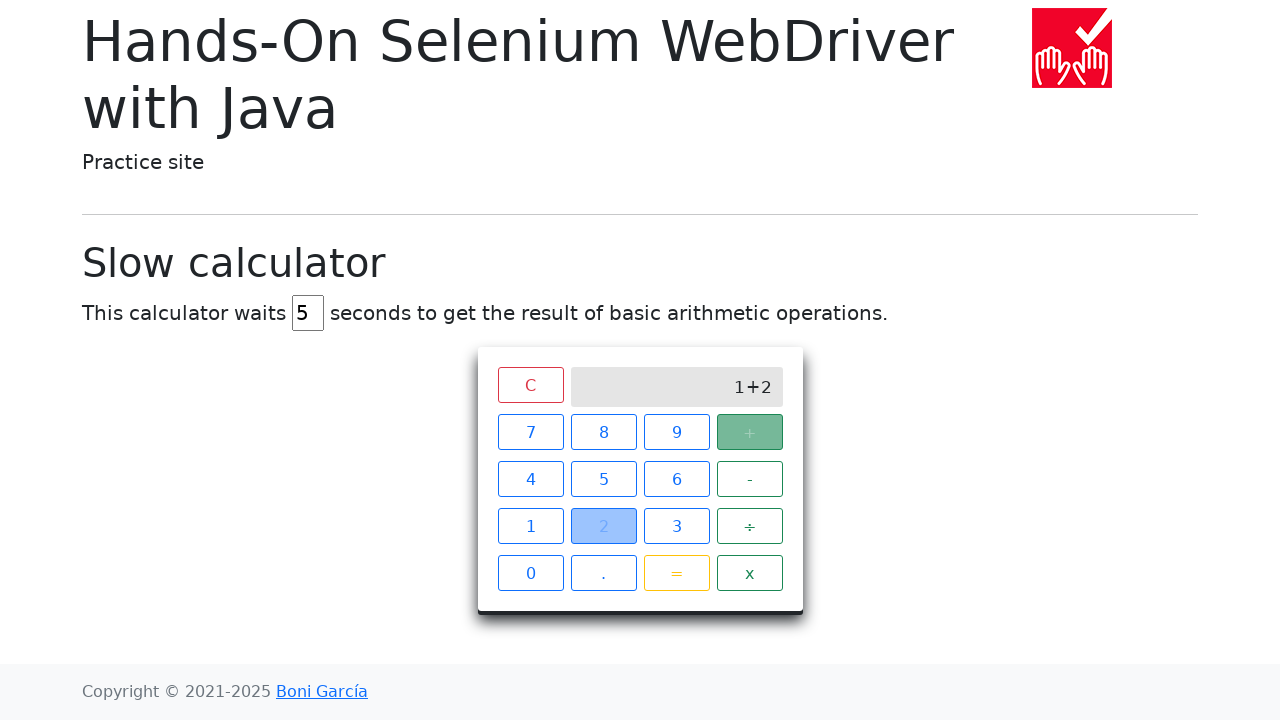

Clicked the '=' button to calculate at (676, 573) on xpath=//span[text()='=']
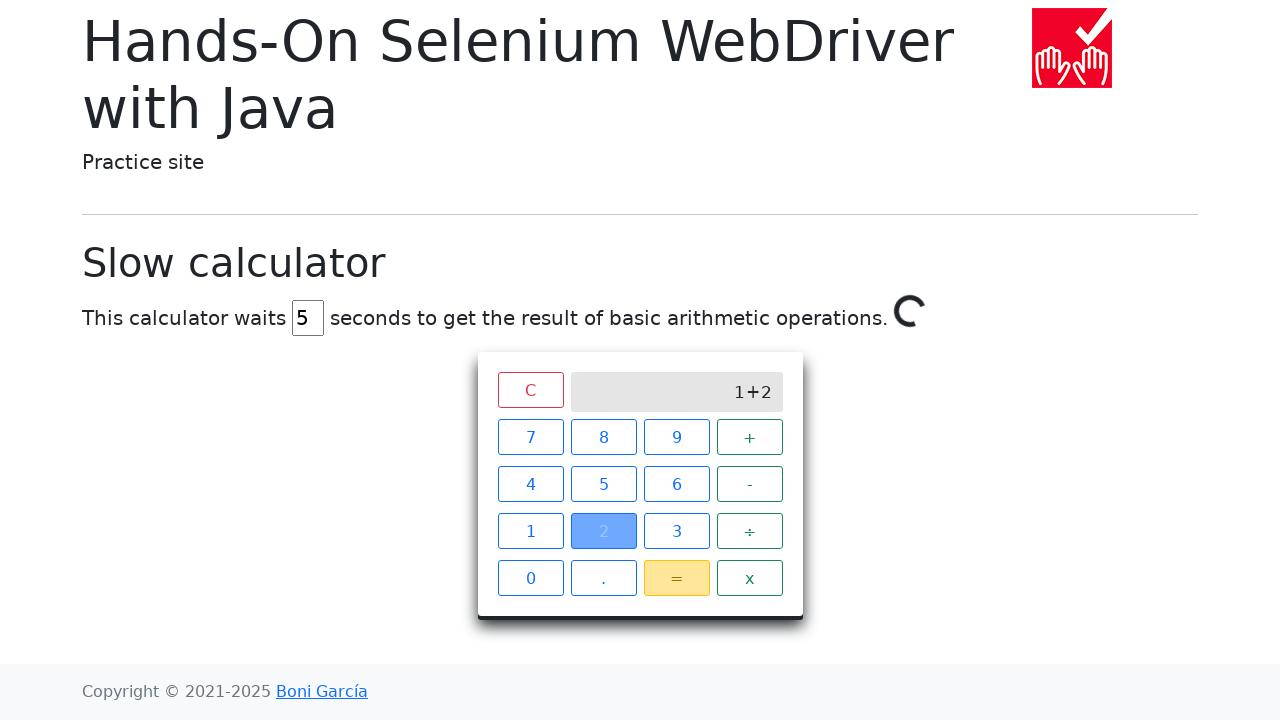

Spinner disappeared, calculation completed
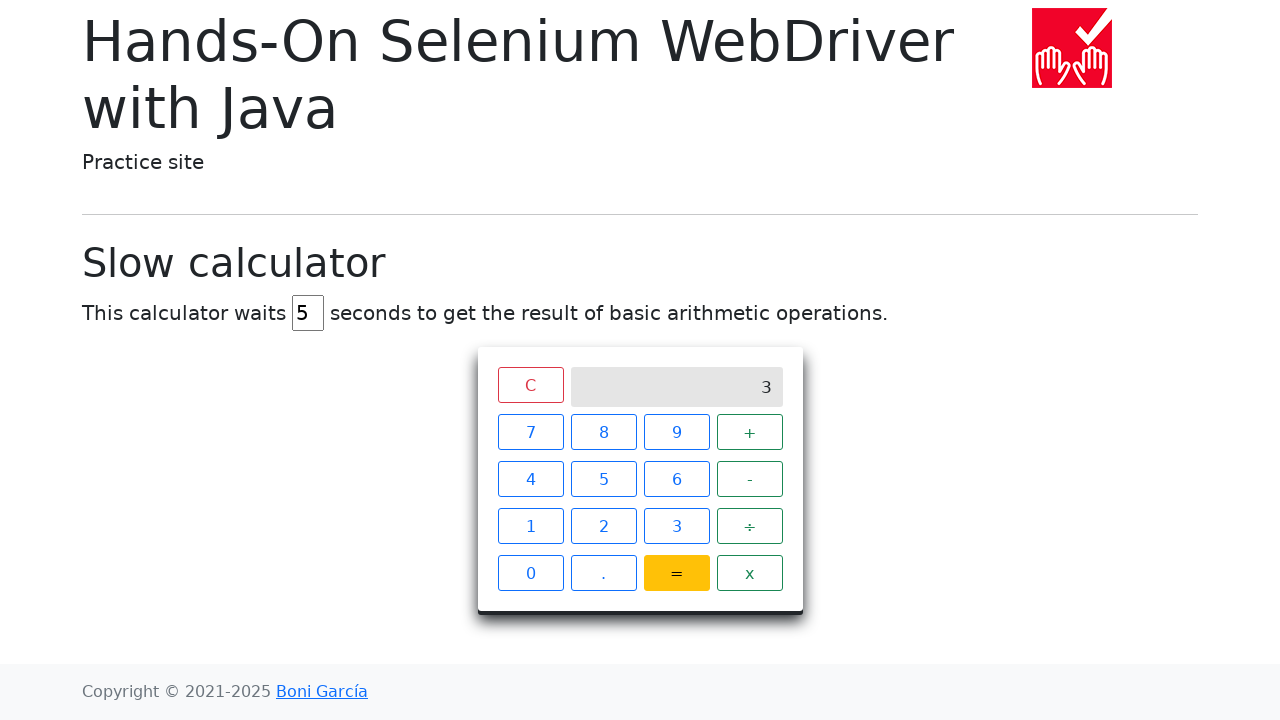

Result element is visible, verified calculation result of 1+2=3
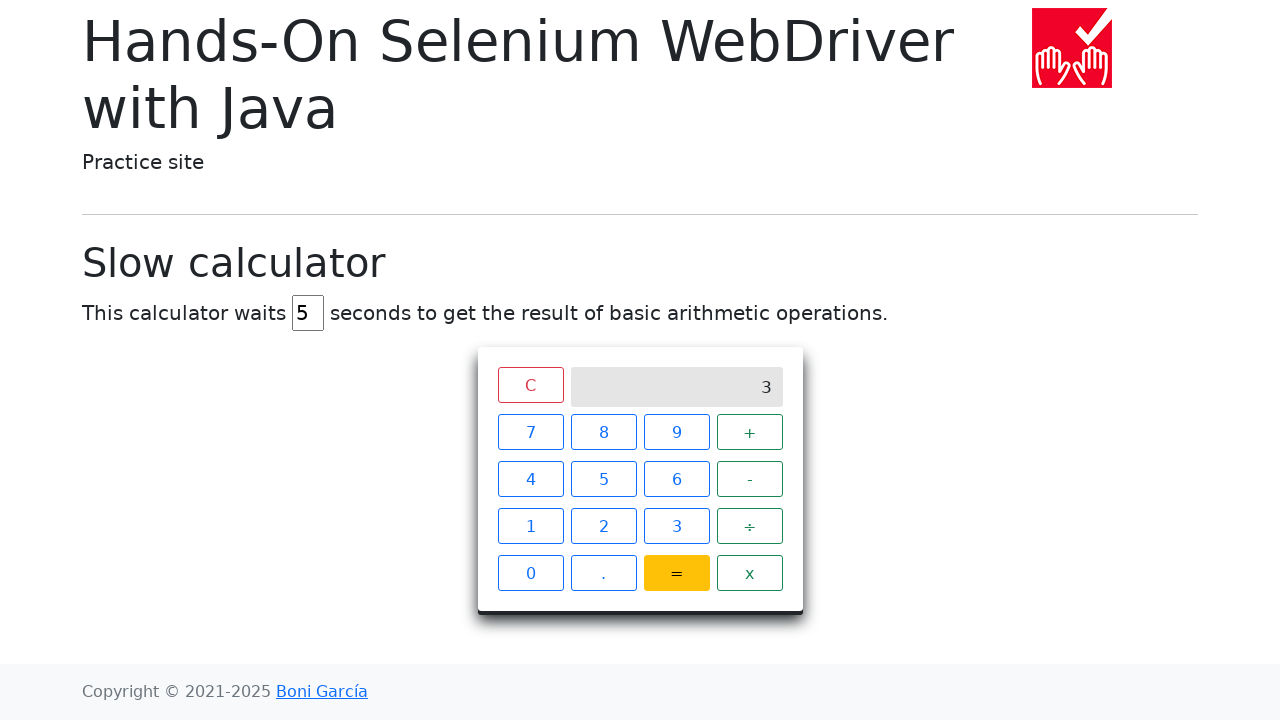

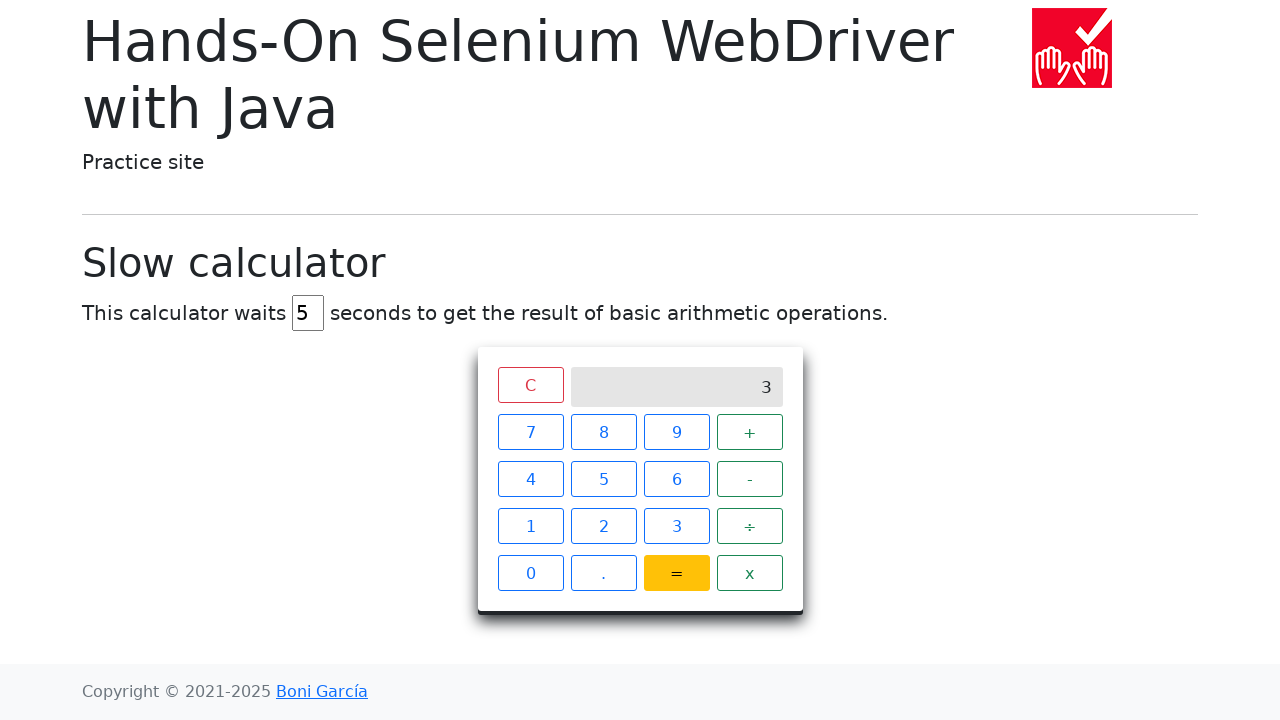